Tests that pagination control appears when search results exceed a single page

Starting URL: https://opentdb.com/browse.php

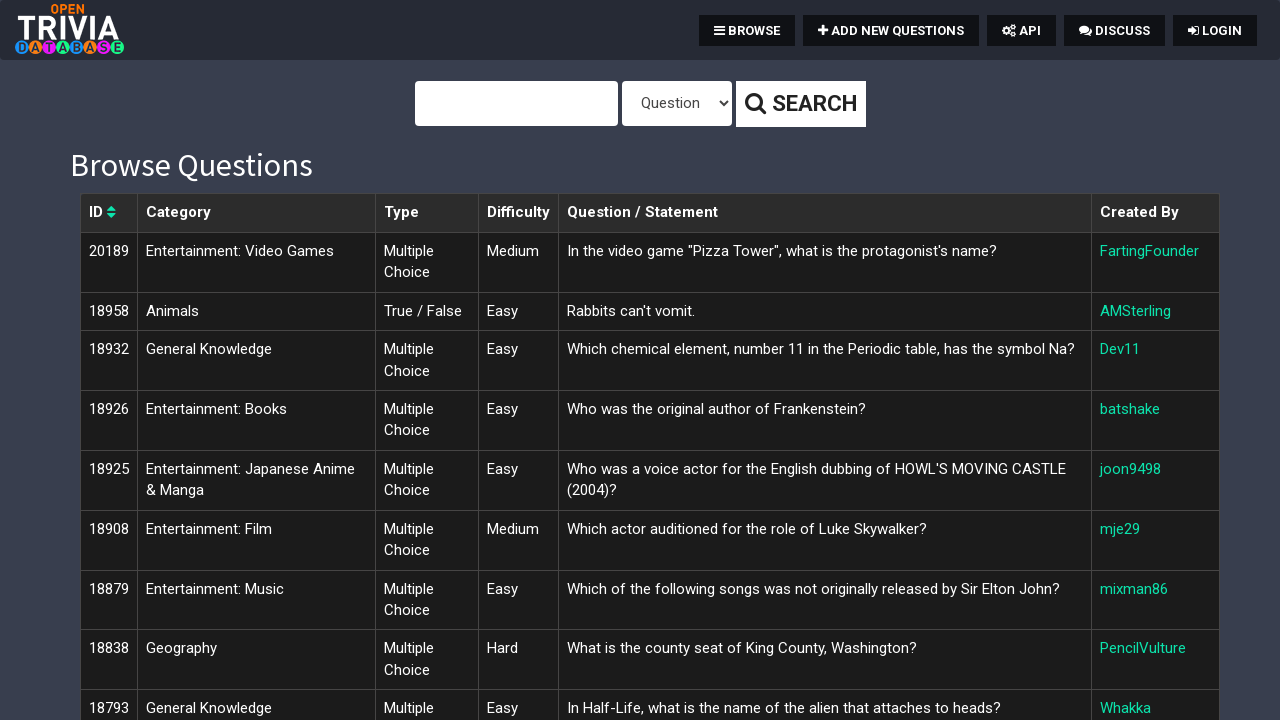

Clicked search button without filters to retrieve all results at (800, 104) on button.btn.btn-sm.btn-default
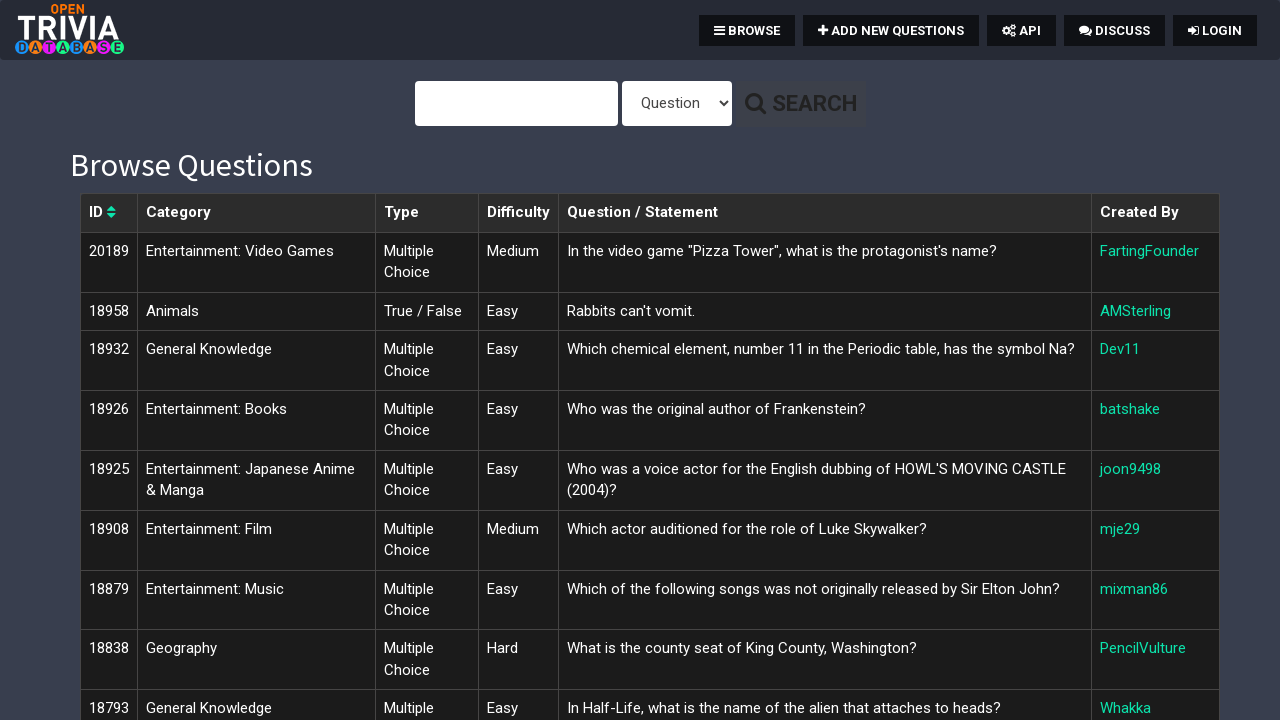

Pagination control appeared indicating multiple pages of search results
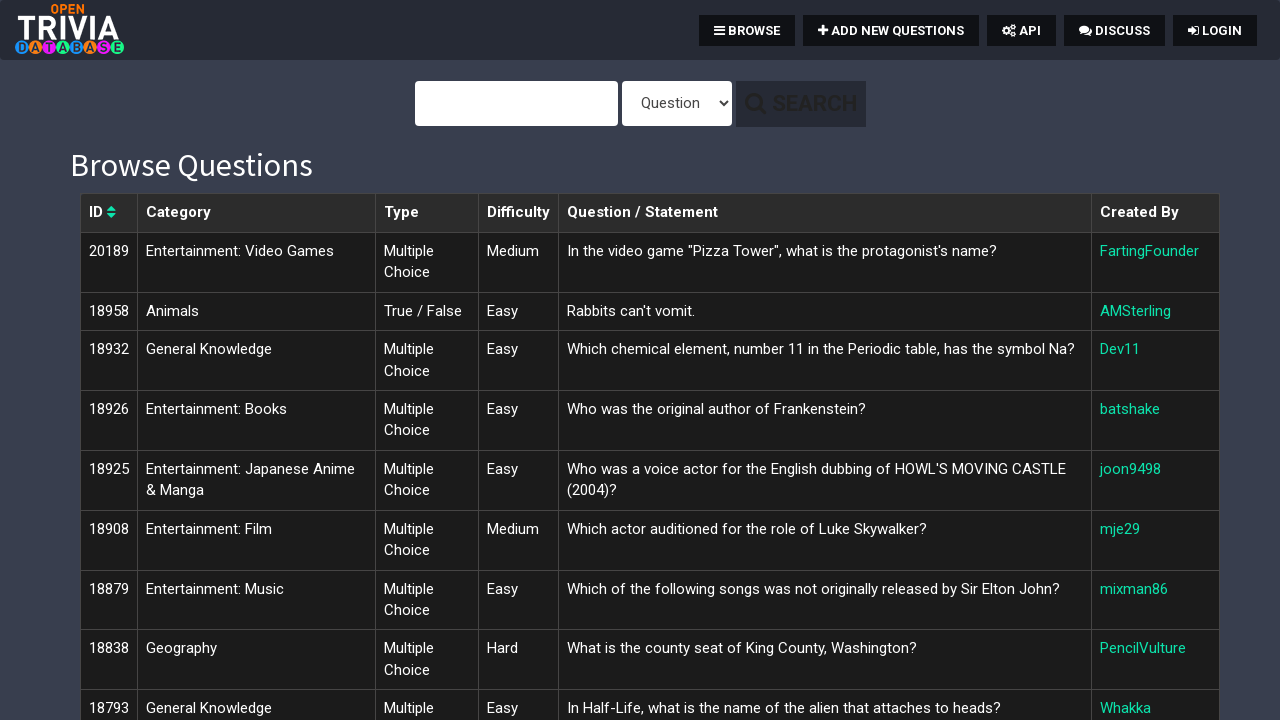

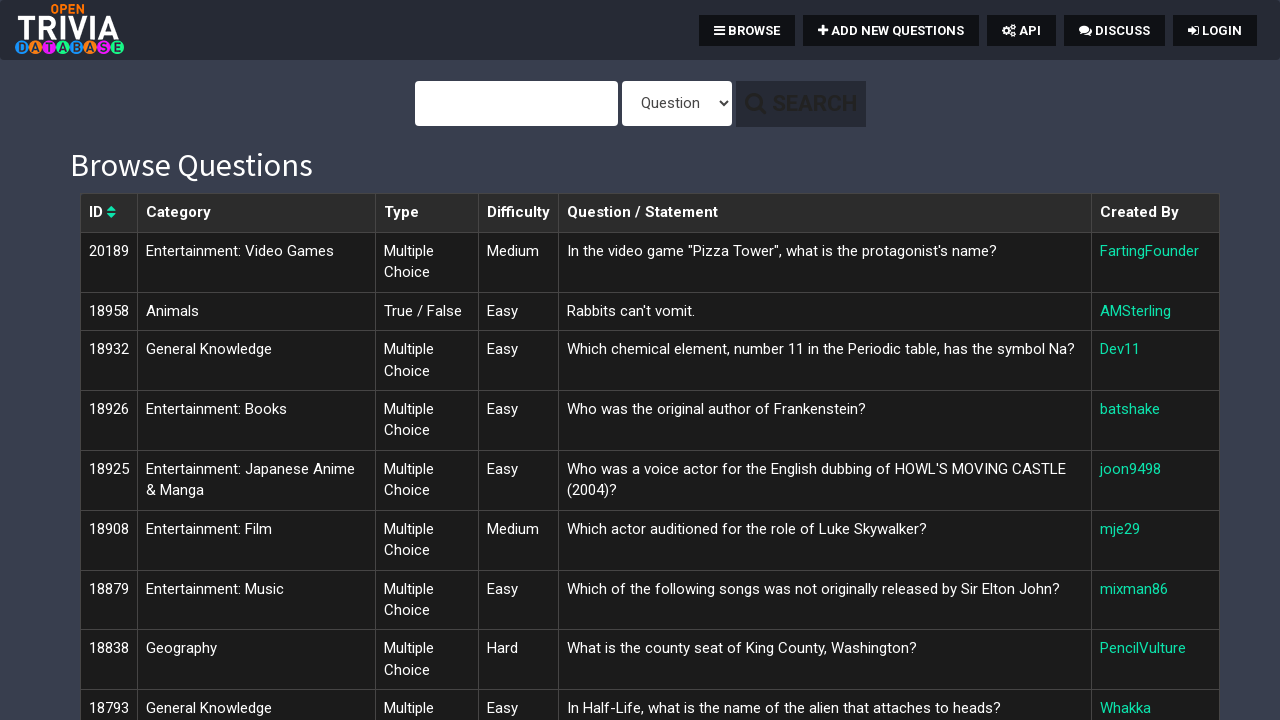